Tests child browser popup functionality by clicking a button to open a new window, switching to the child window to fill a text field, then switching back to the main window

Starting URL: https://skpatro.github.io/demo/links/

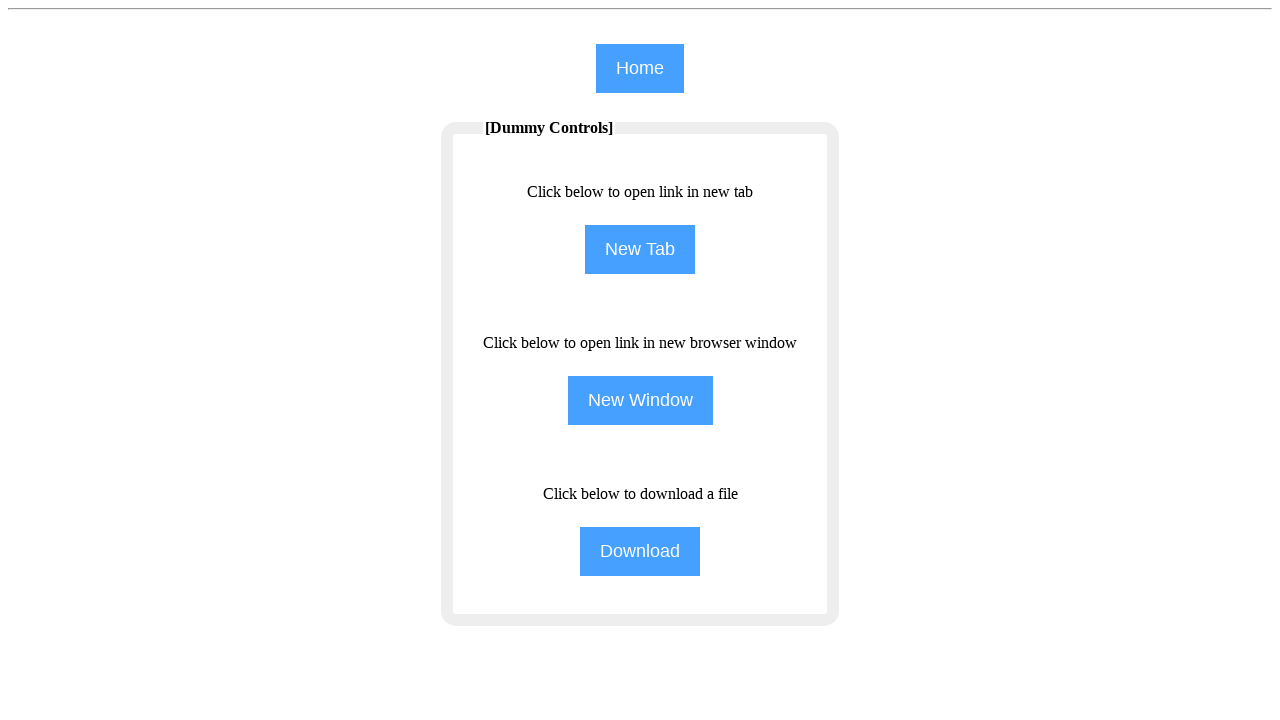

Clicked NewWindow button to open child browser popup at (640, 400) on input[name='NewWindow']
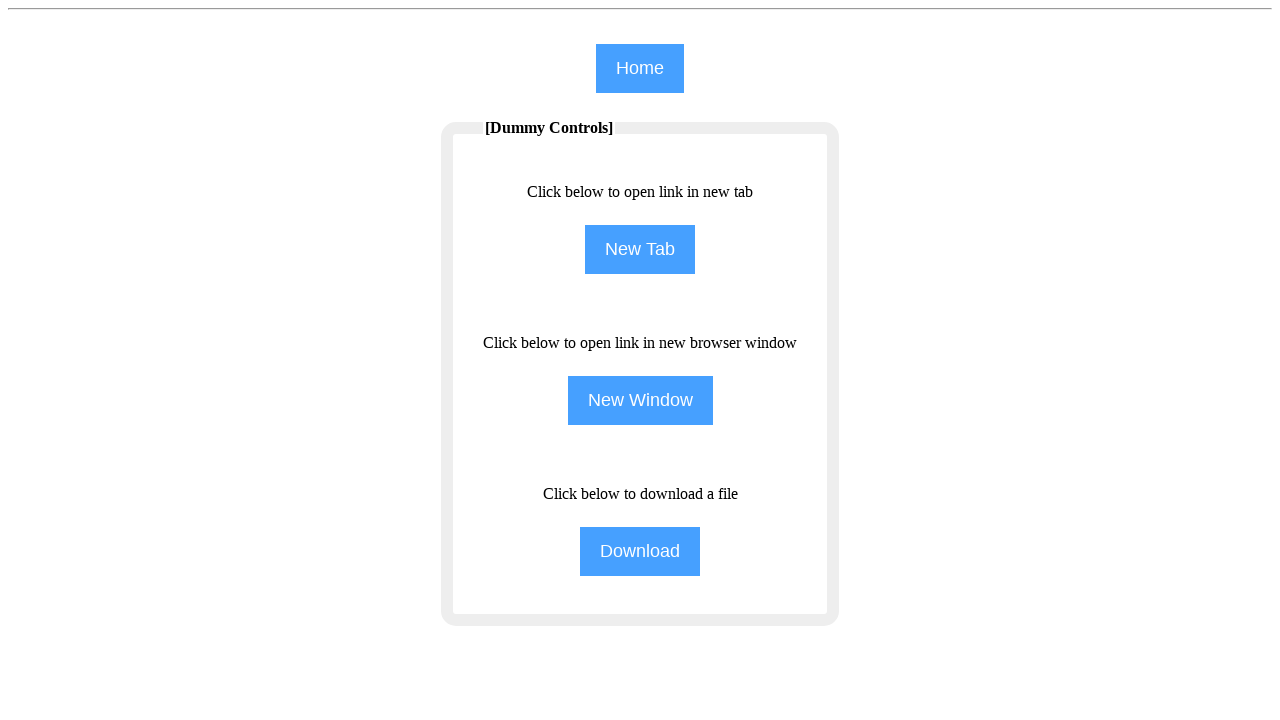

Captured child page reference from popup
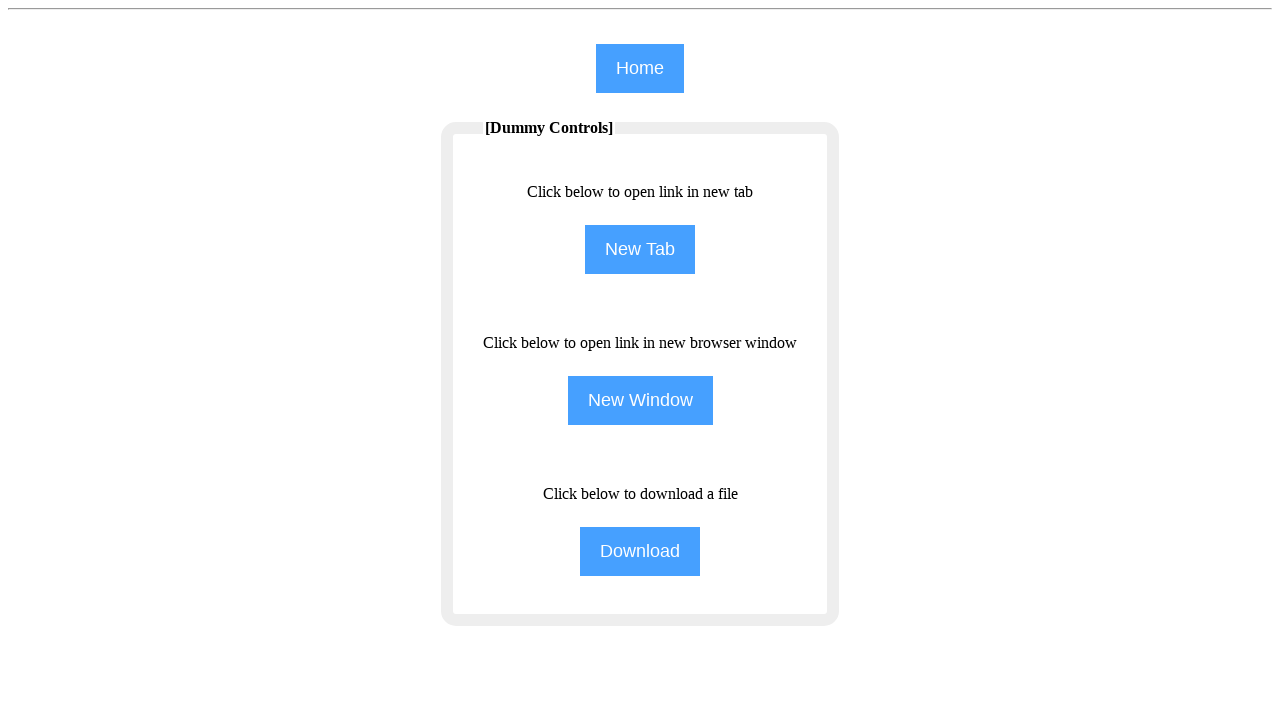

Child page loaded successfully
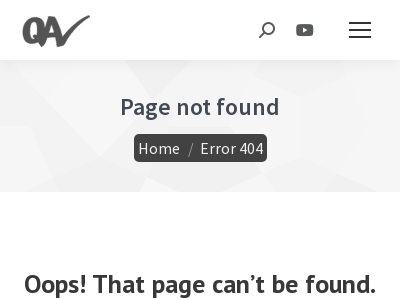

Filled 4th text input in child window with 'Hahaha' on (//input[@type='text'])[4]
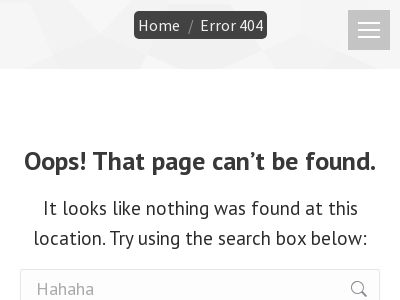

Retrieved value attribute from second button in main window: 'New Tab'
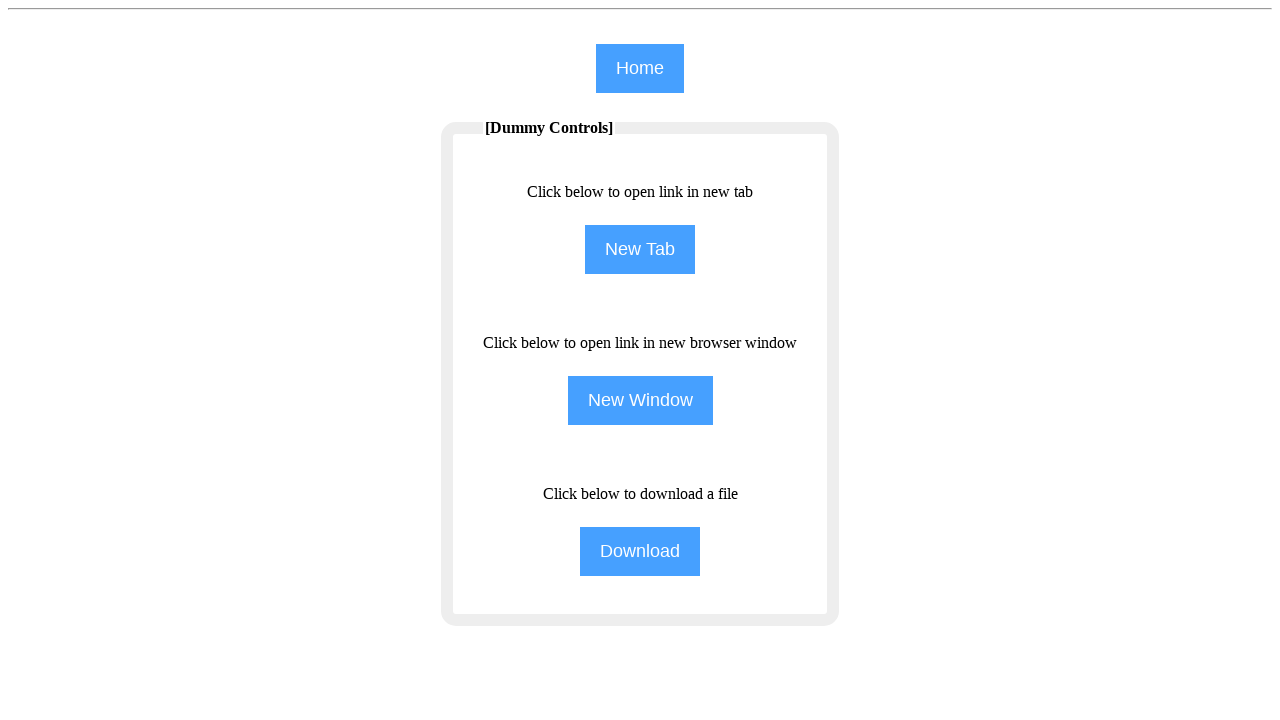

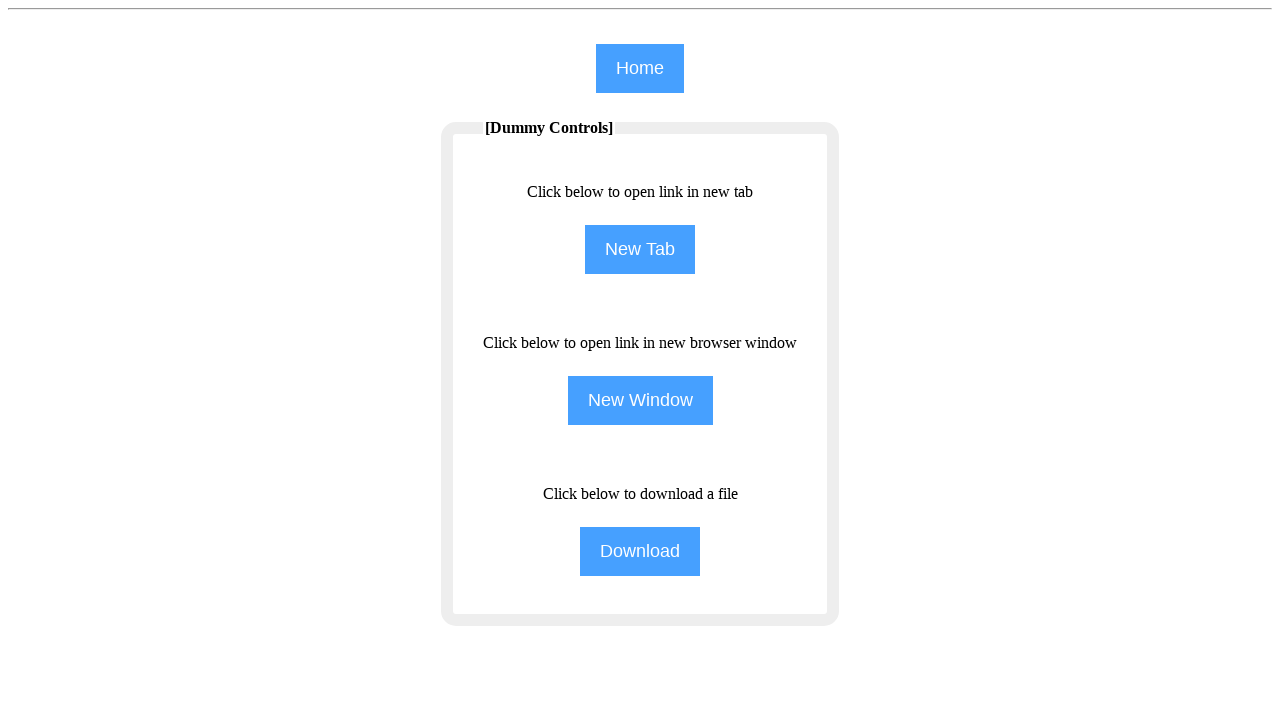